Tests dropdown functionality on a student registration form by scrolling to the birthday month dropdown and selecting a month value

Starting URL: https://www.automationtestinginsider.com/2019/08/student-registration-form.html

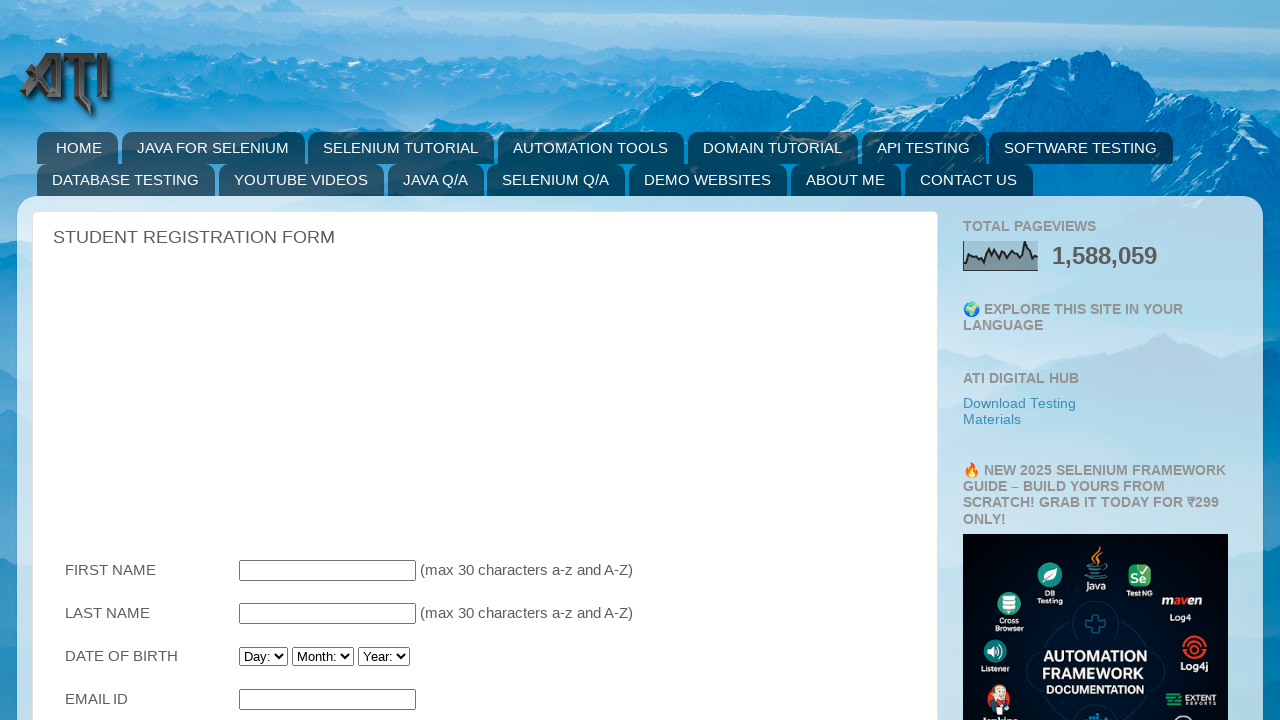

Located birthday month dropdown element
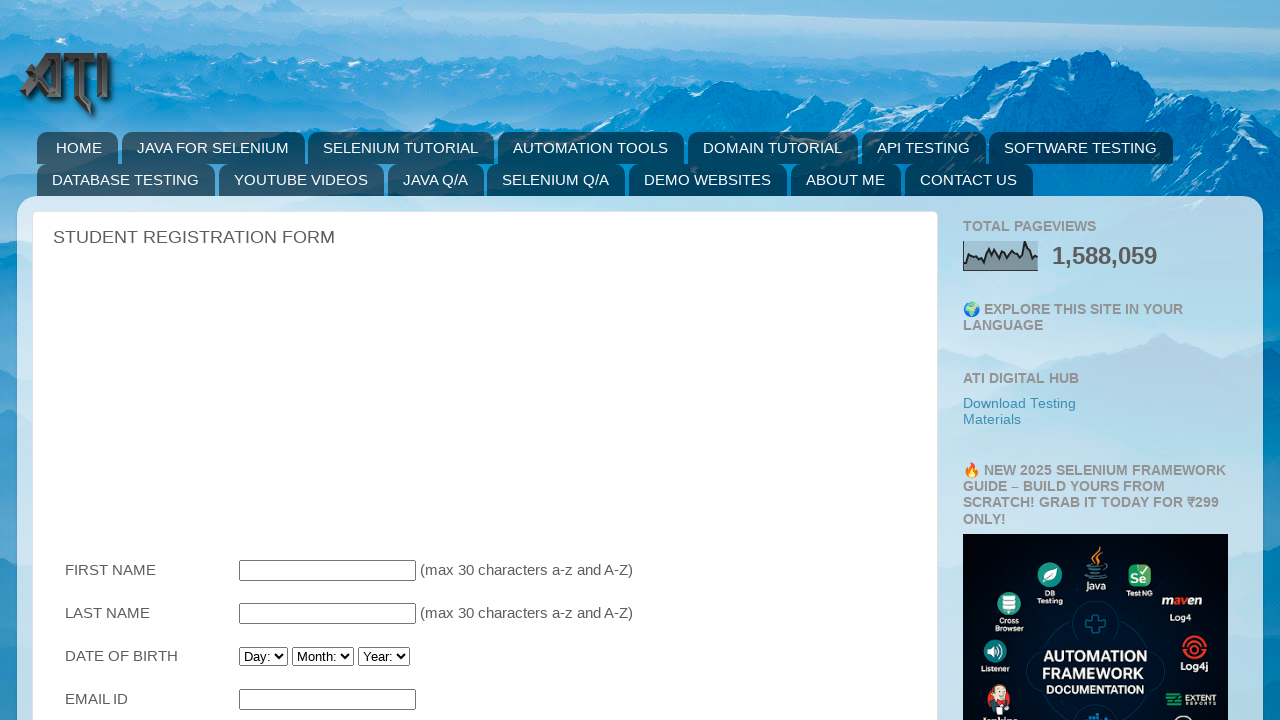

Scrolled to birthday month dropdown
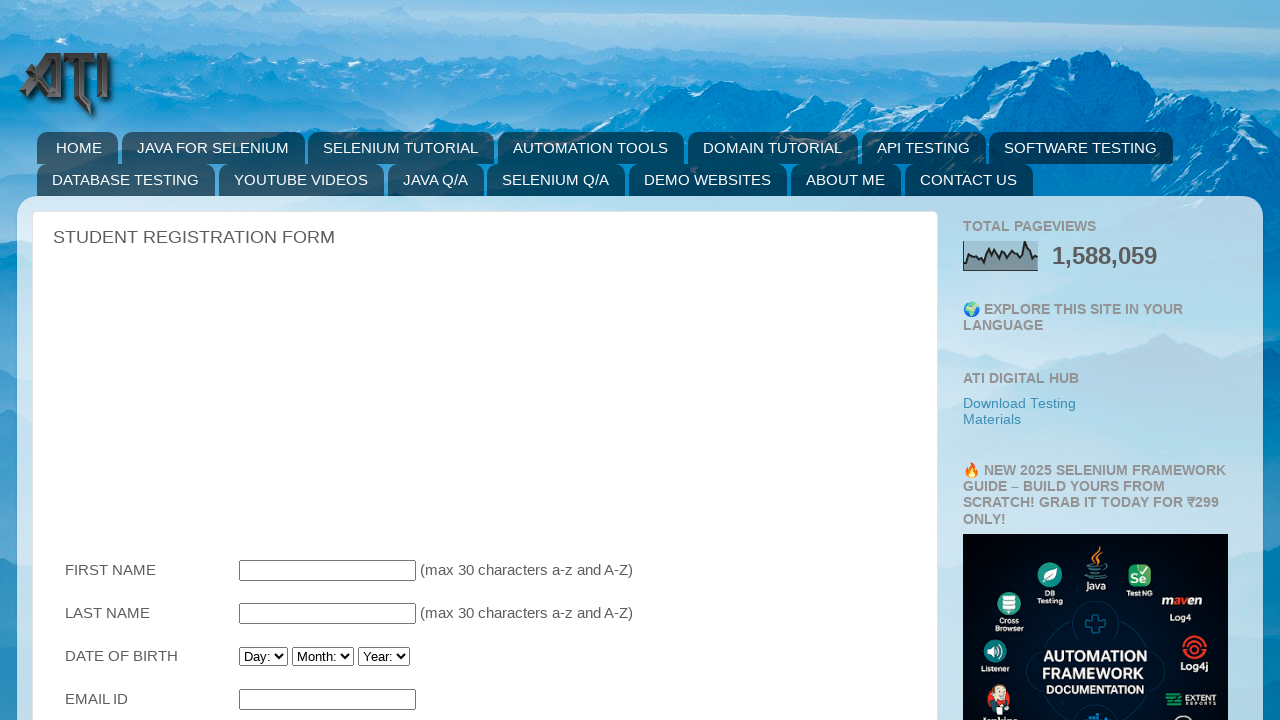

Selected 'Mar' from birthday month dropdown on #Birthday_Month
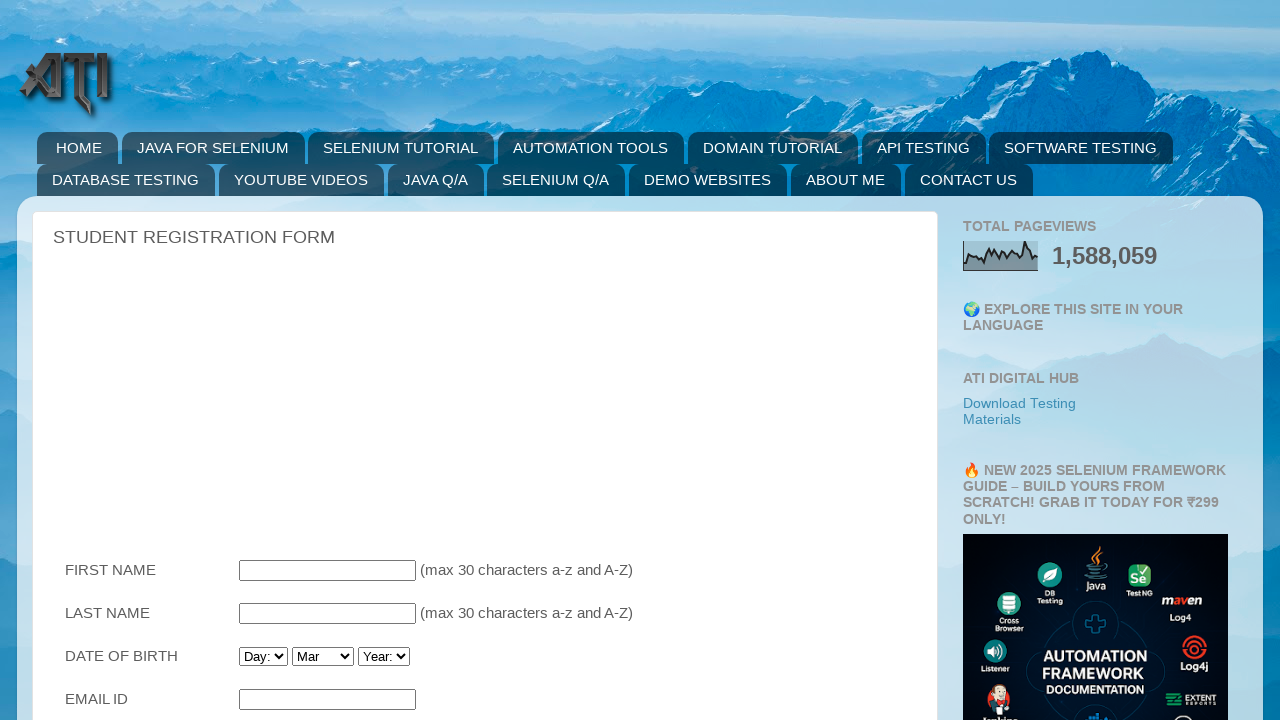

Waited 1 second to observe dropdown selection
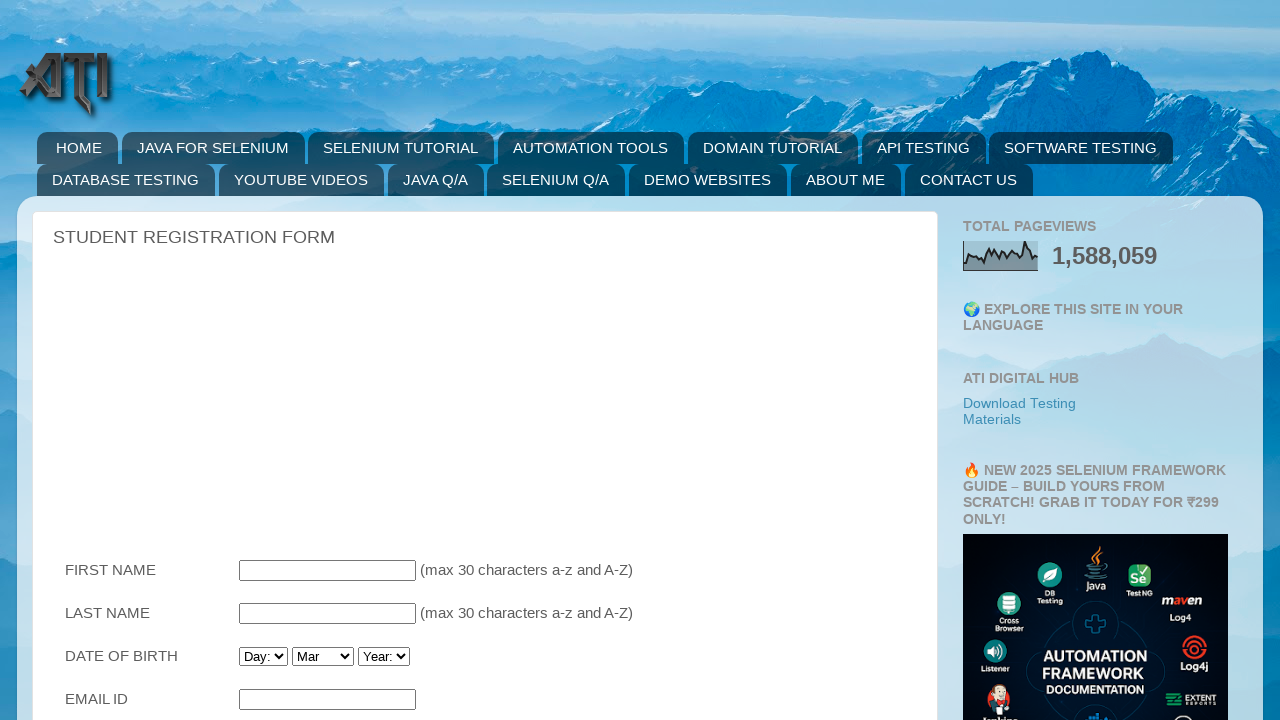

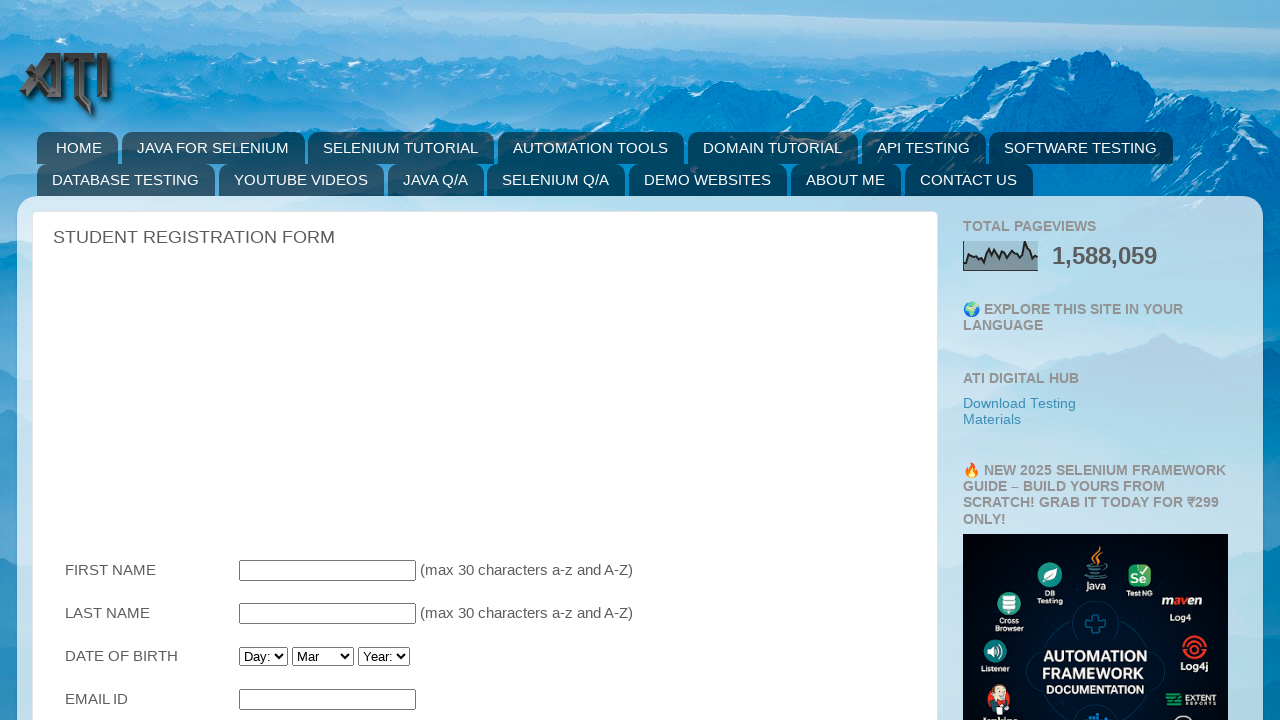